Tests double-click functionality by double-clicking on a paragraph element within an iframe and verifying the resulting text change

Starting URL: https://www.w3schools.com/jsref/tryit.asp?filename=tryjsref_ondblclick

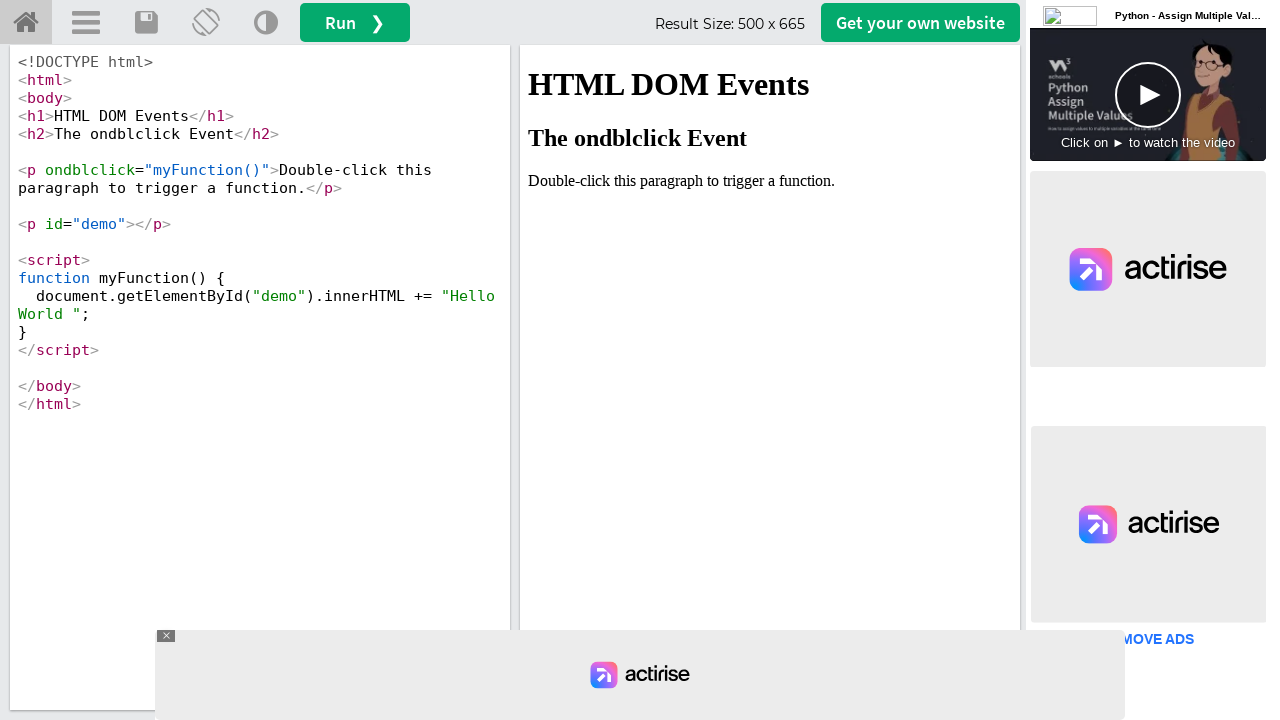

Waited for iframe element #iframeResult to load
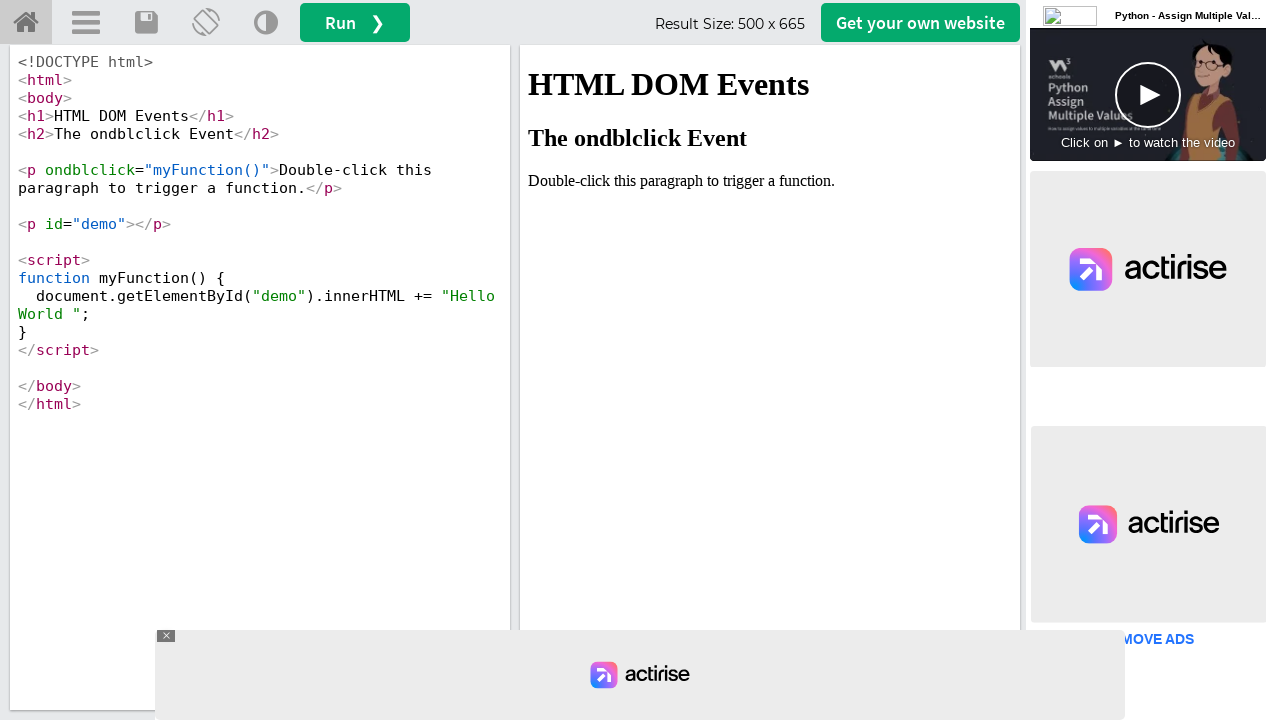

Located iframe #iframeResult
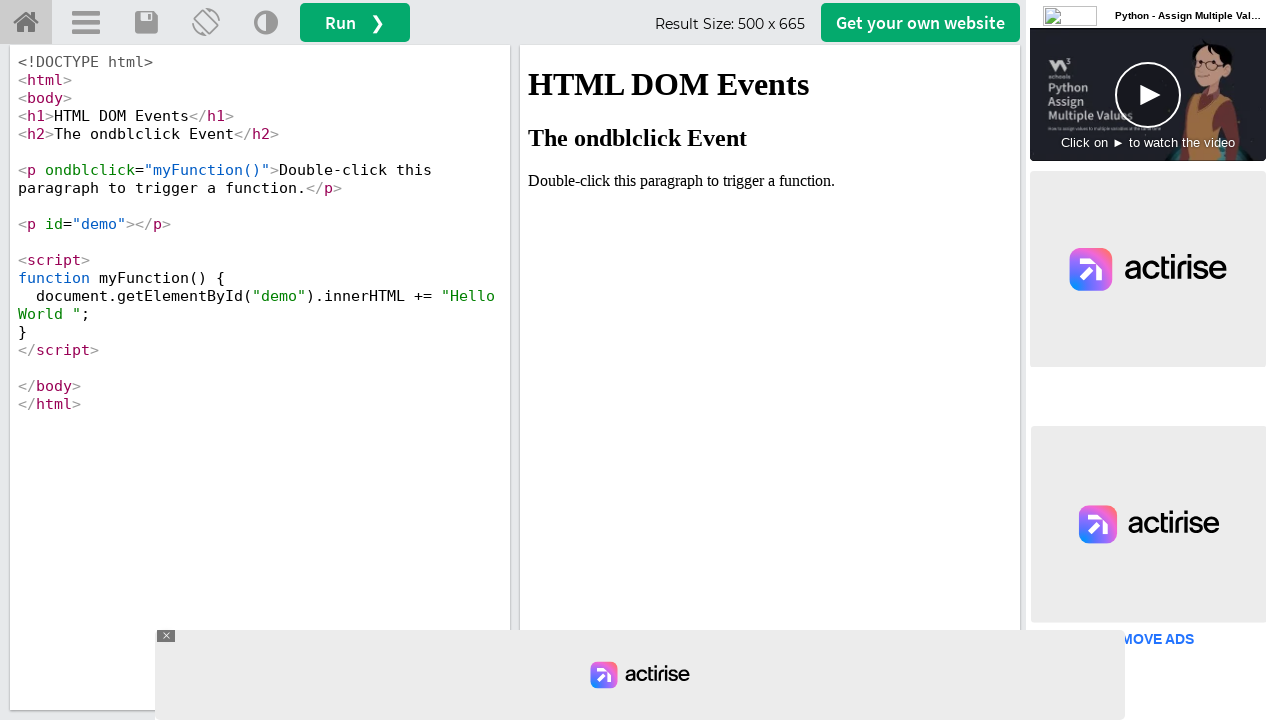

Double-clicked on the paragraph 'Double-click this paragraph to trigger a function.' at (770, 181) on #iframeResult >> internal:control=enter-frame >> xpath=//p[.='Double-click this 
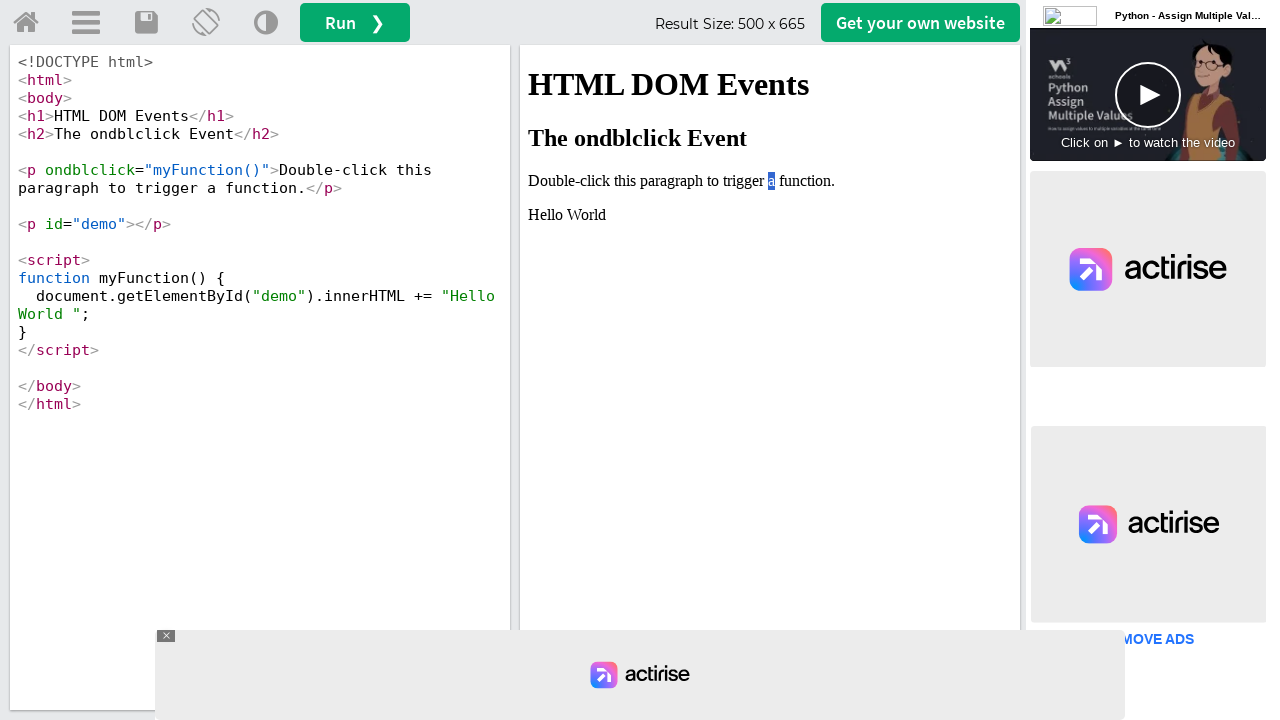

Verified 'Hello World' text appeared after double-click
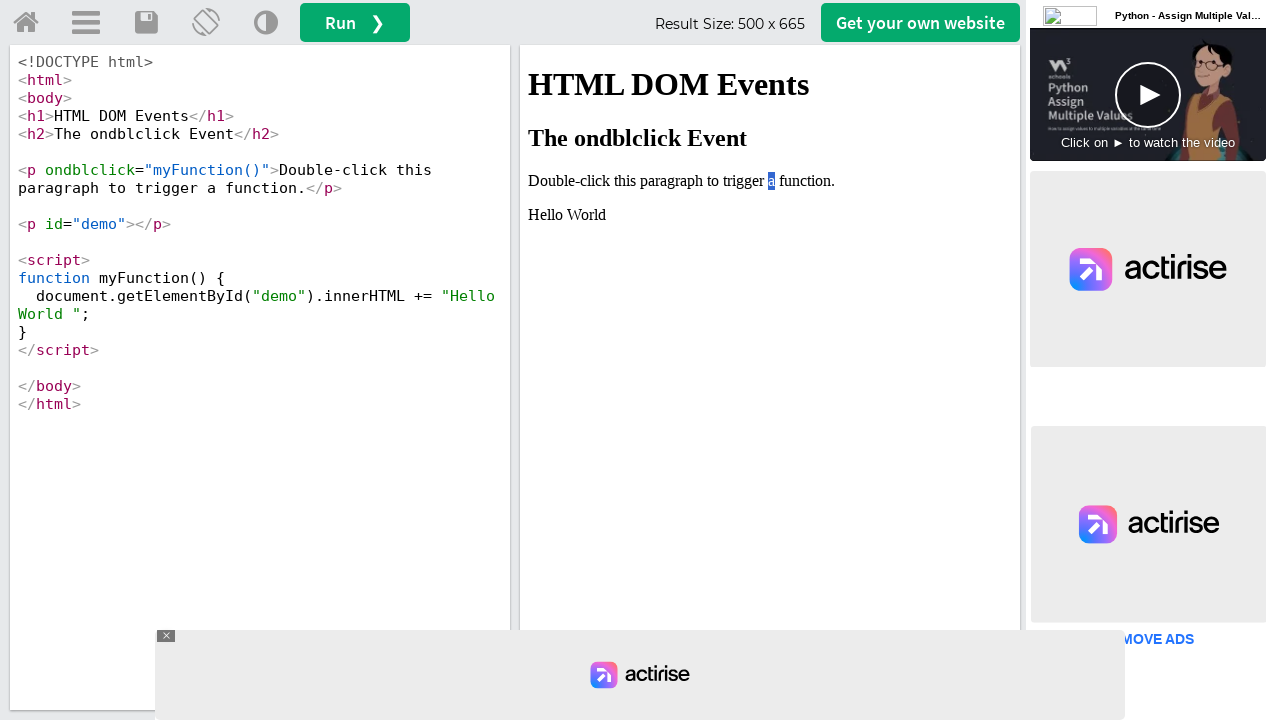

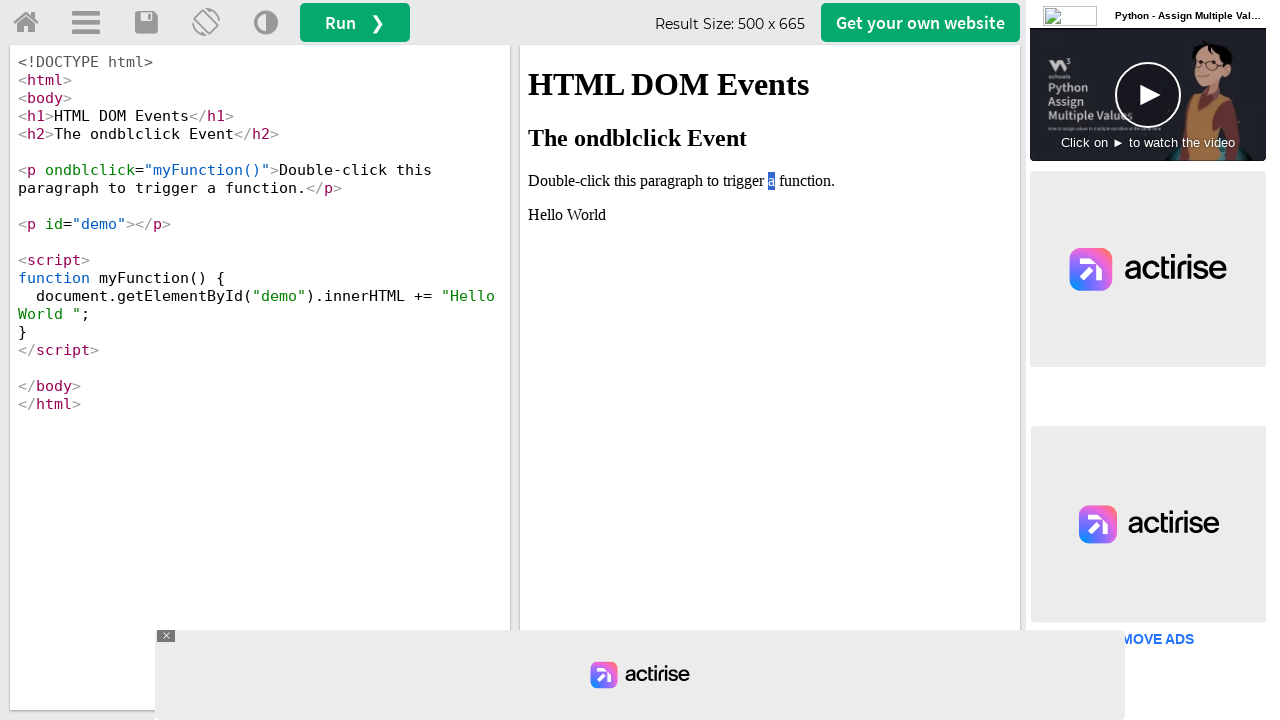